Navigates to Trank Technologies website and clicks on the About Us link in the navigation menu

Starting URL: https://www.tranktechnologies.com/

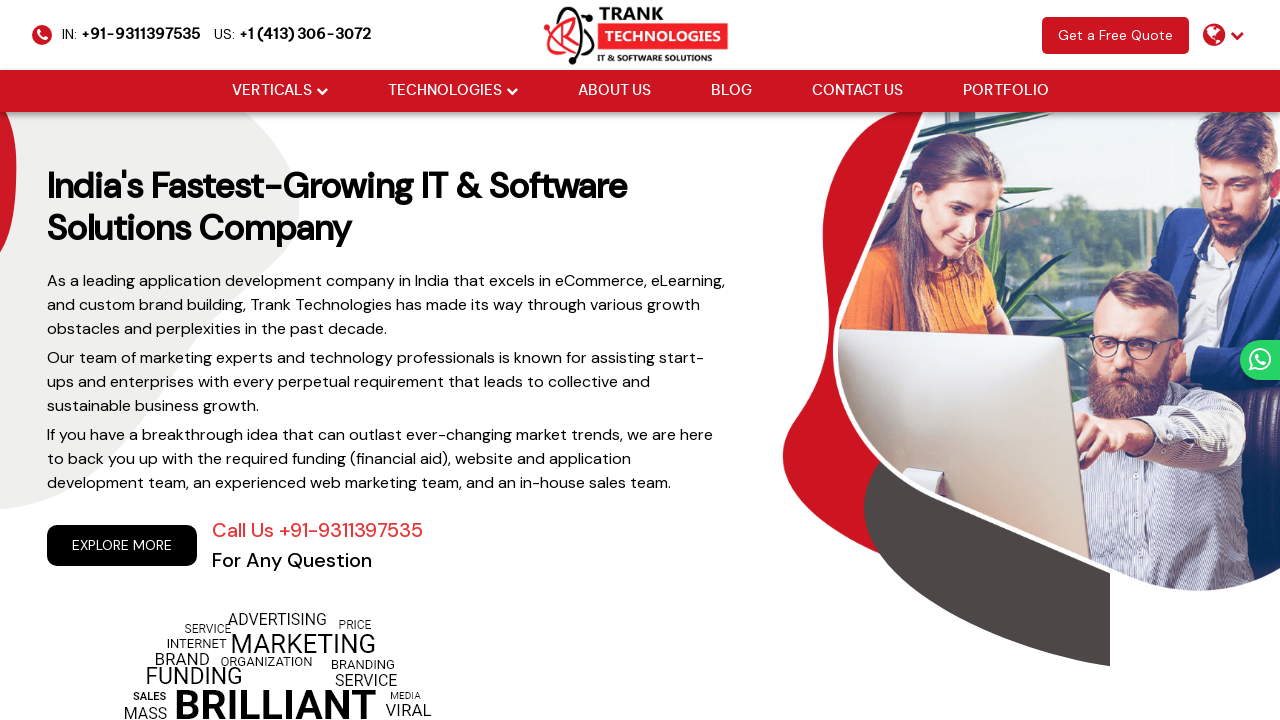

Navigated to Trank Technologies website
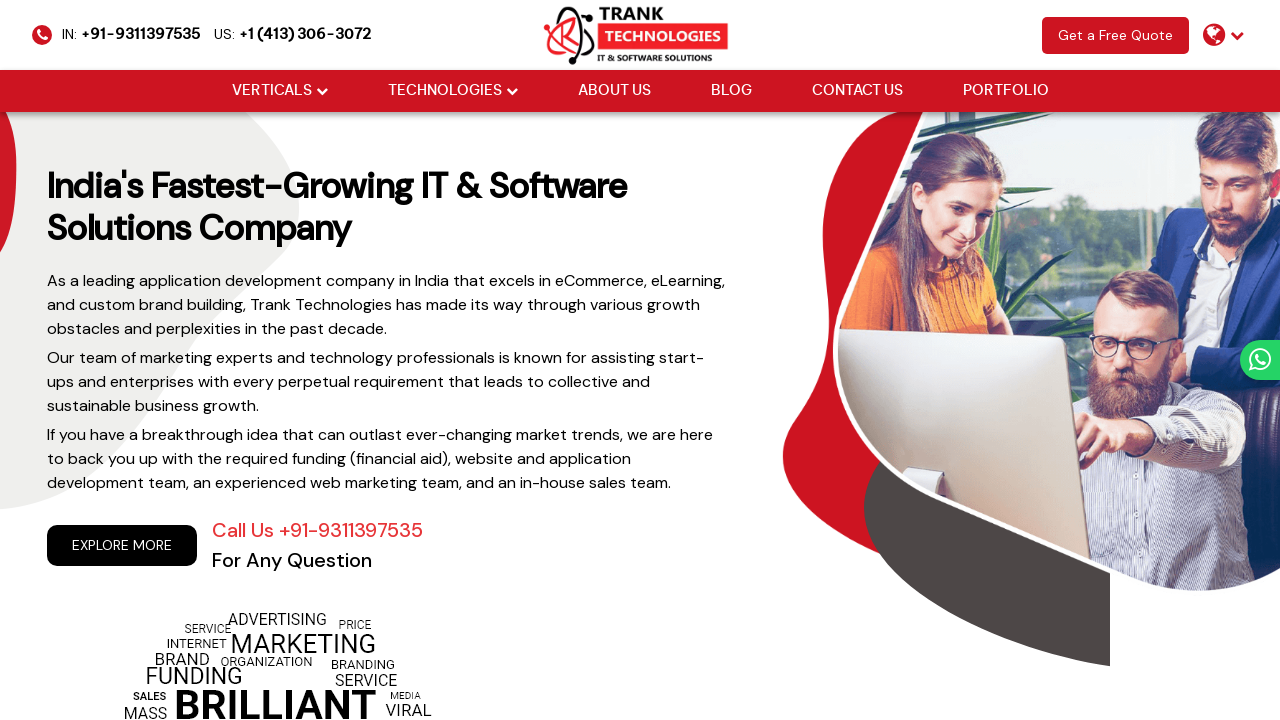

Clicked on the About Us link in navigation menu at (614, 91) on xpath=//ul[@class='cm-flex-type-2']//a[normalize-space()='About us']
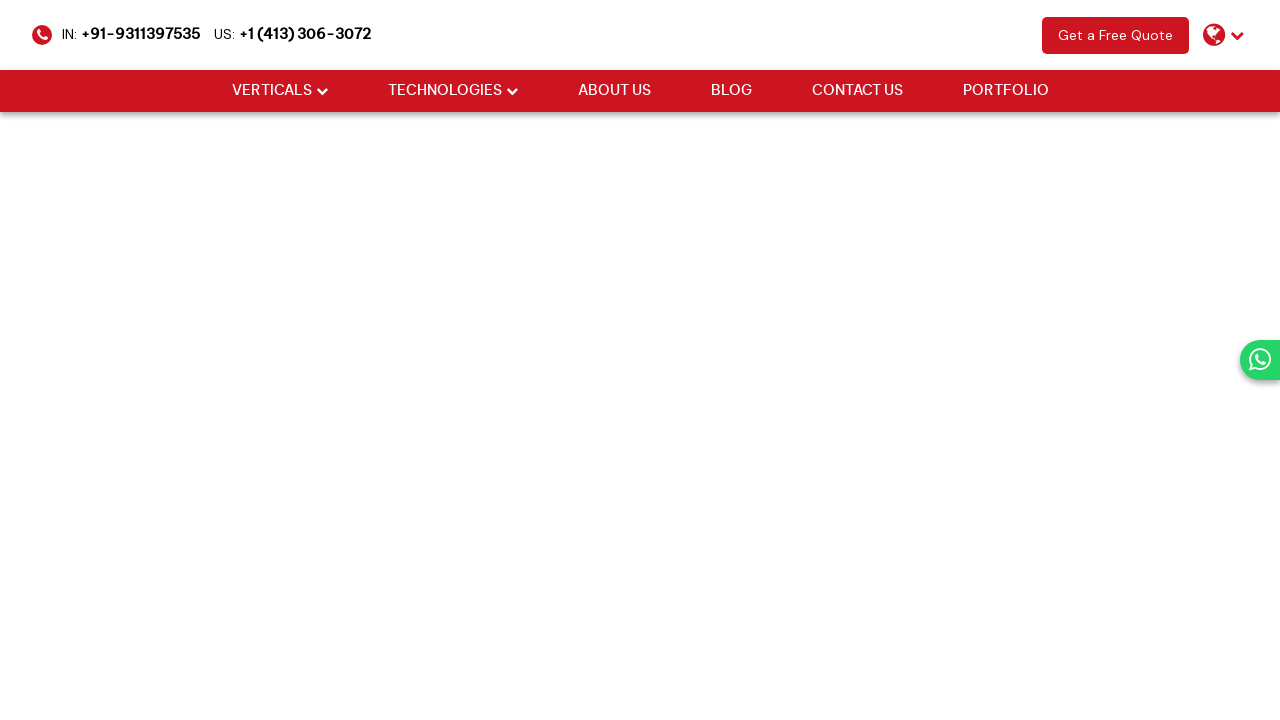

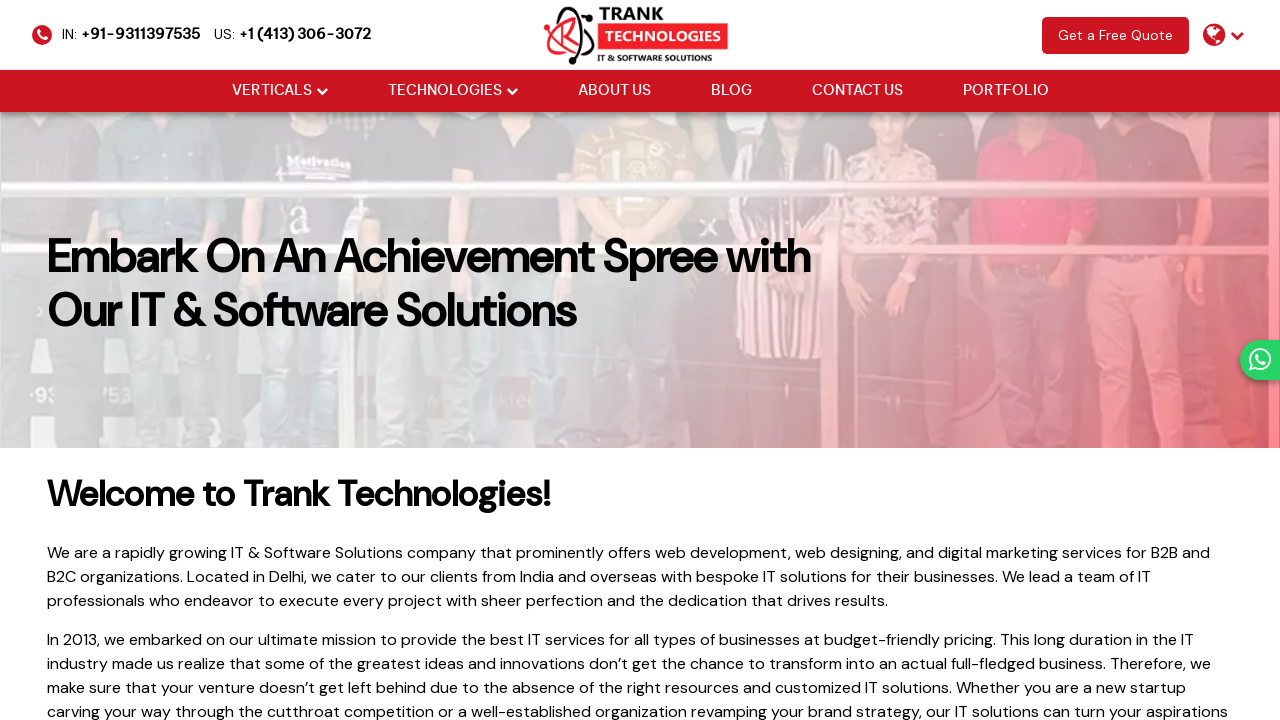